Tests dynamic loading functionality by clicking a Start button and verifying that "Hello World!" text appears after the loading completes

Starting URL: https://automationfc.github.io/dynamic-loading/

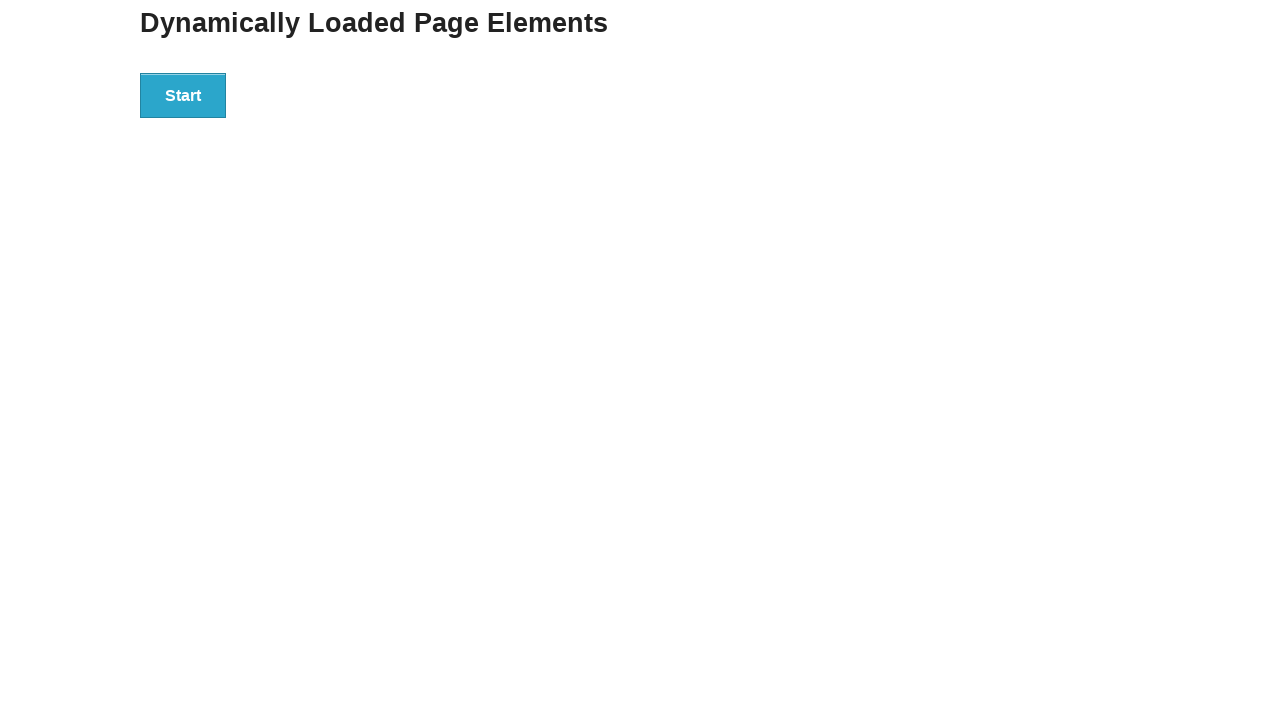

Clicked Start button to initiate dynamic loading at (183, 95) on div#start > button
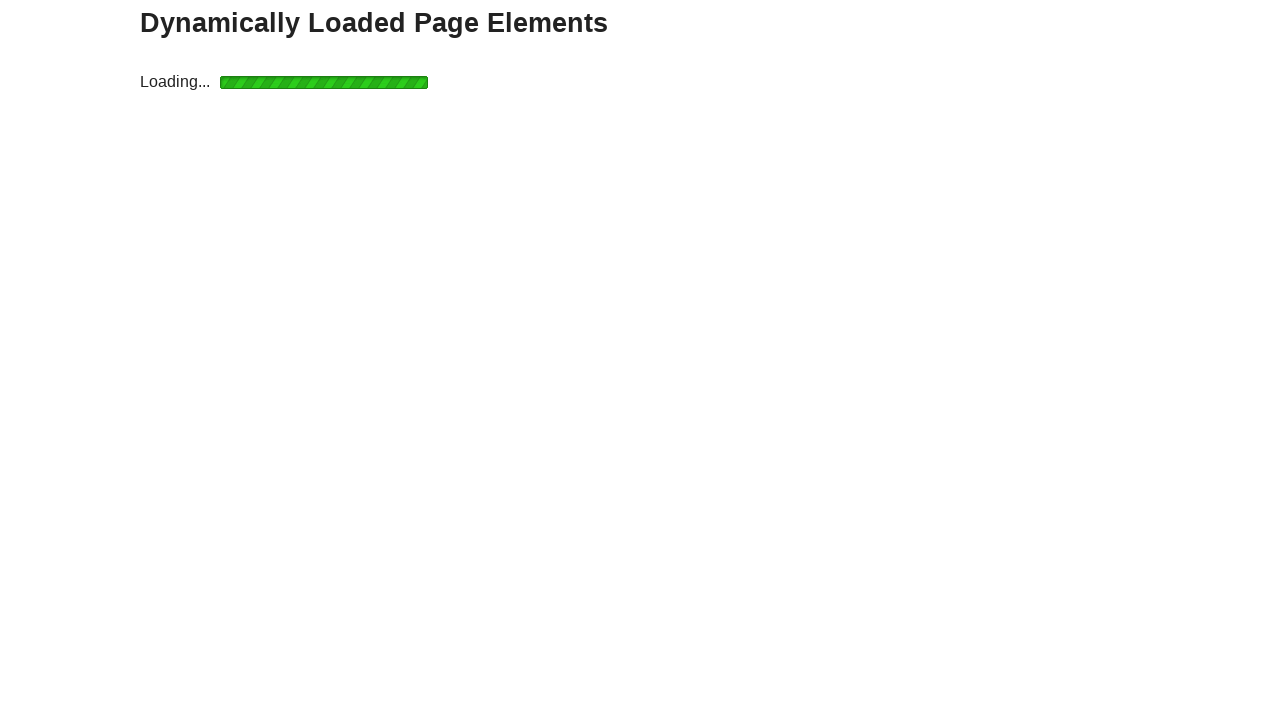

Waited for completion text to appear after loading finished
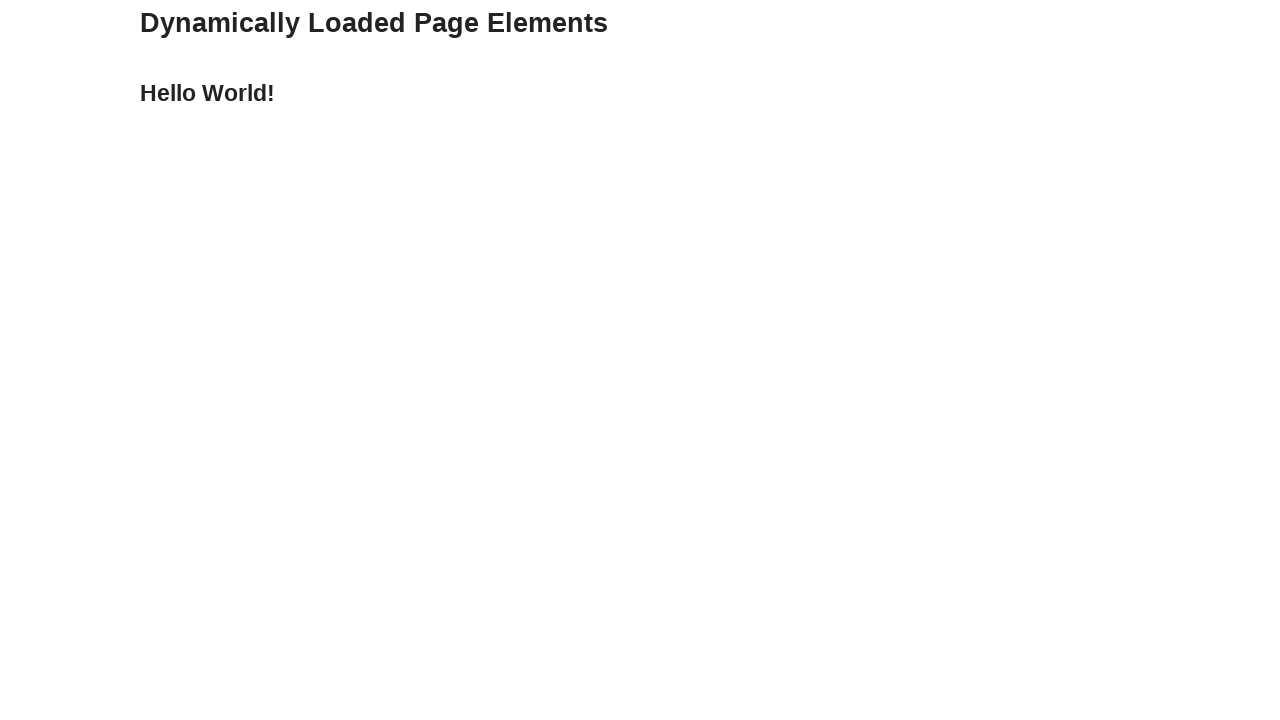

Verified that 'Hello World!' text appeared as expected
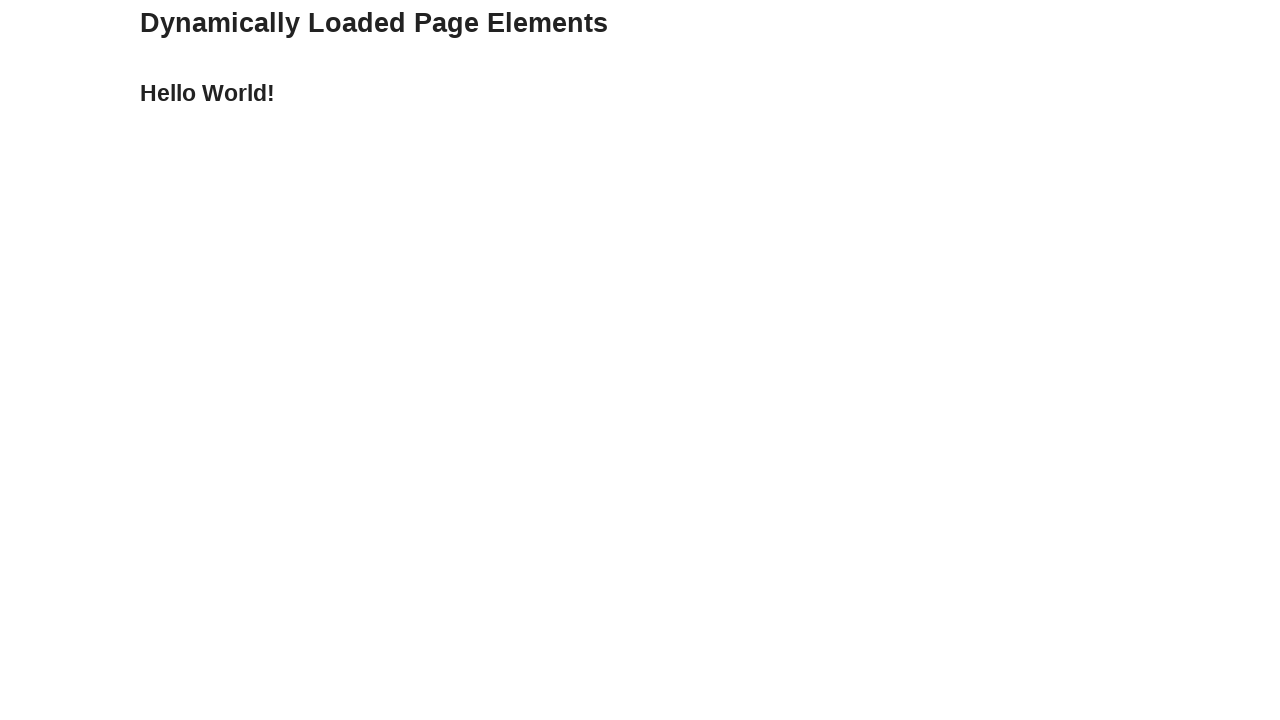

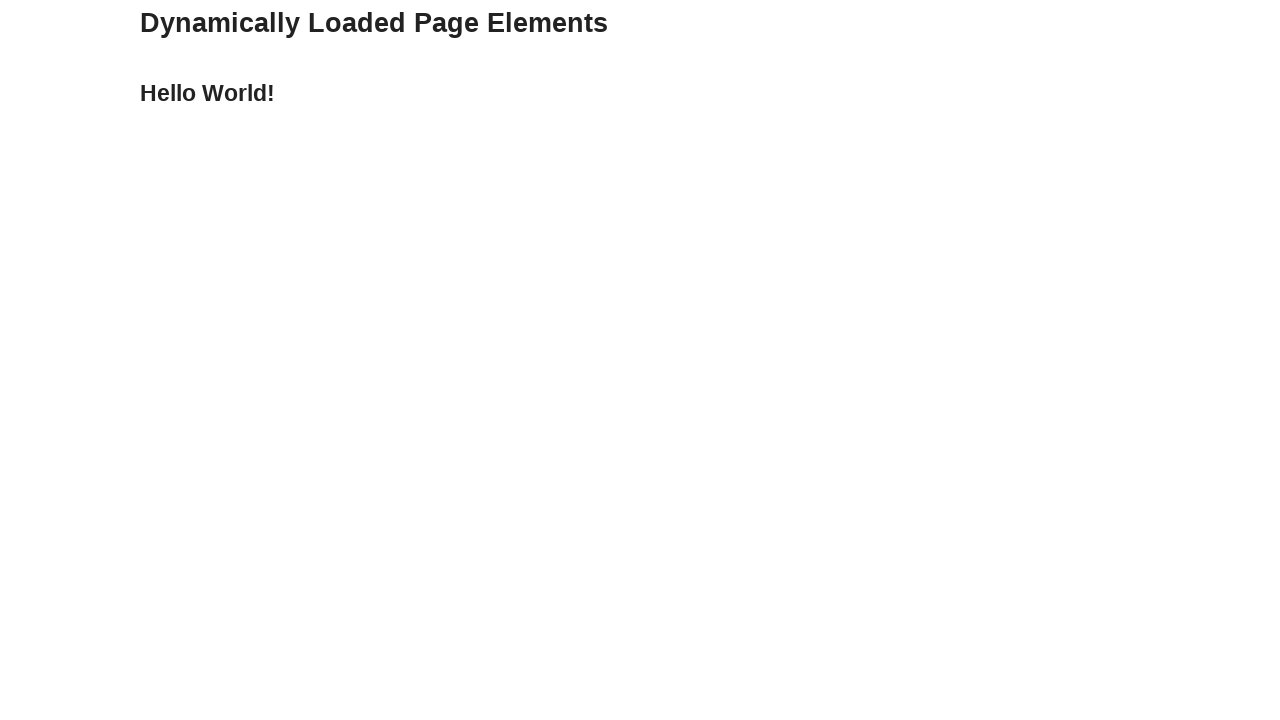